Tests a practice form by filling out personal information including name, email, gender, phone number, subjects, hobbies, address, date of birth, and selecting state and city from dropdown menus.

Starting URL: https://demoqa.com/automation-practice-form

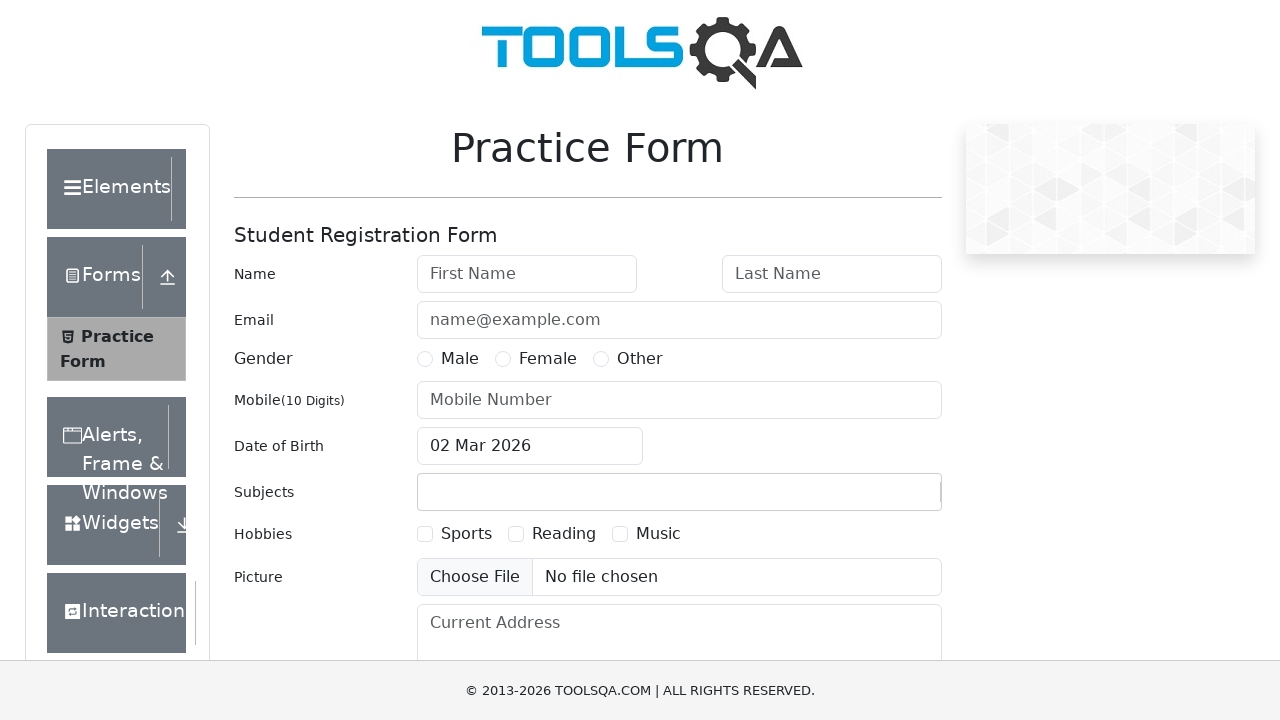

Filled first name field with 'Vladimir' on #firstName
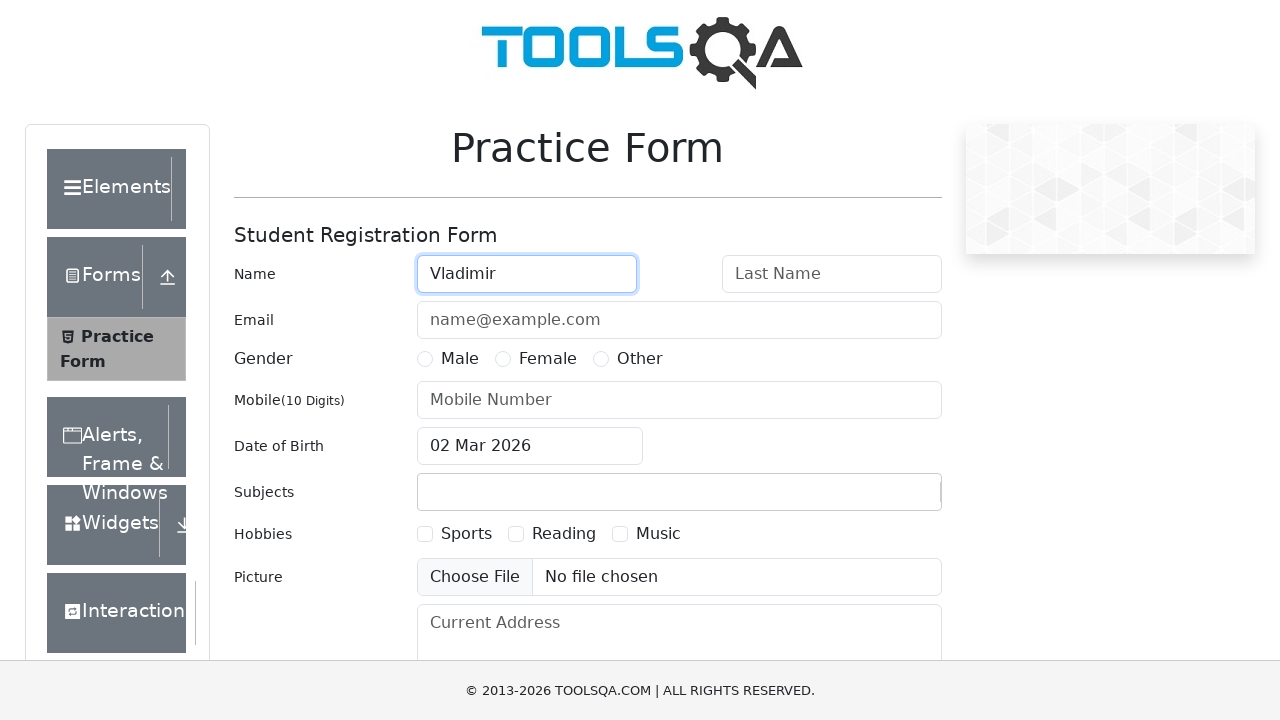

Filled last name field with 'Malakovski' on #lastName
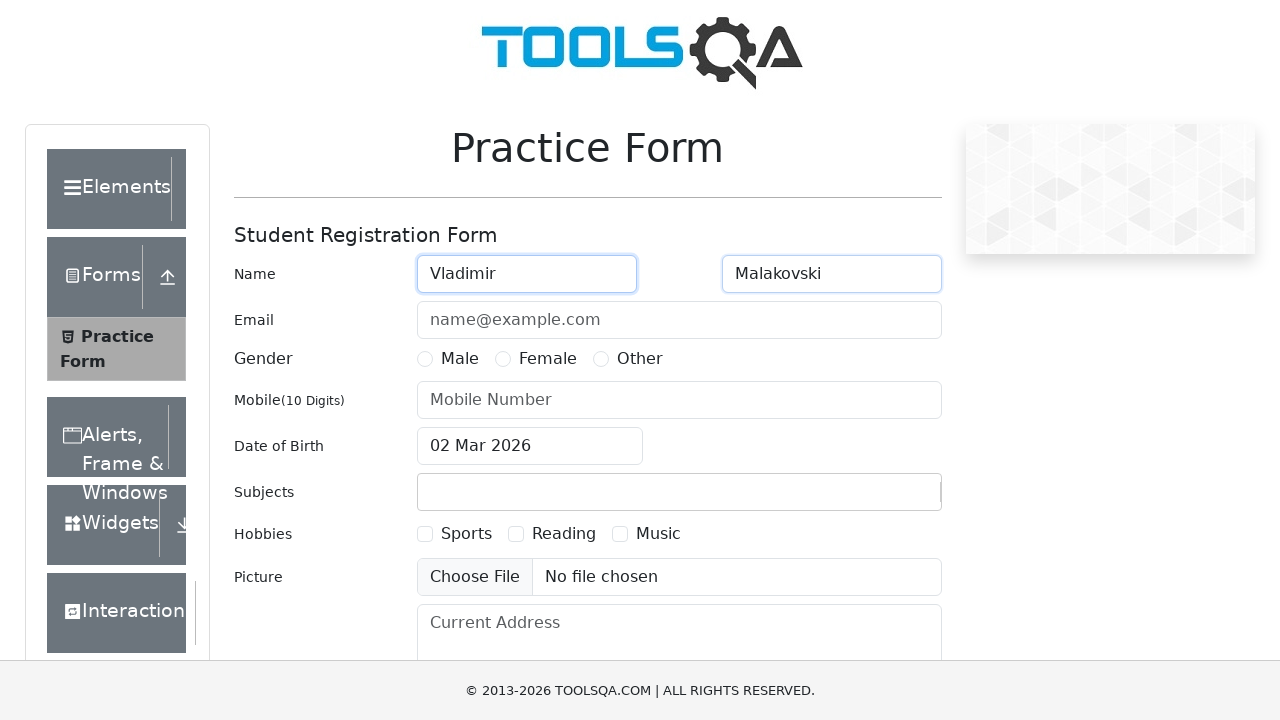

Filled email field with 'vladicabt@hotmail.com' on #userEmail
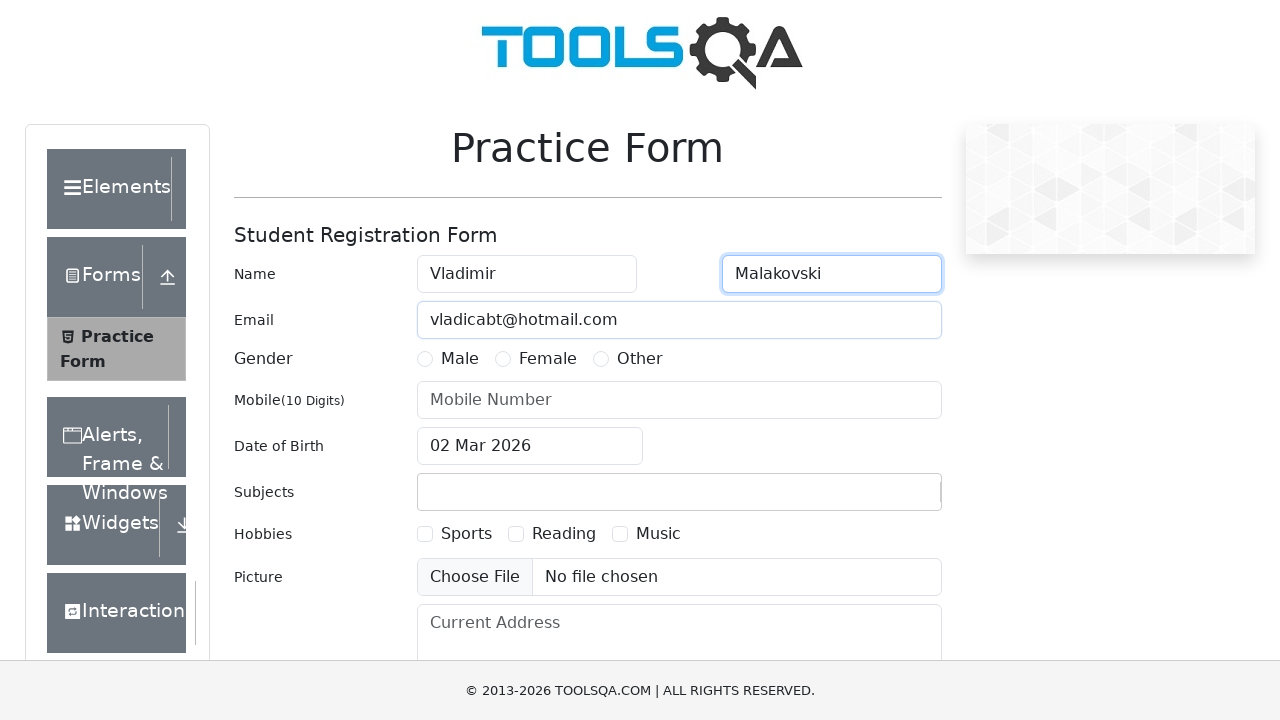

Selected Male gender radio button at (460, 359) on label[for='gender-radio-1']
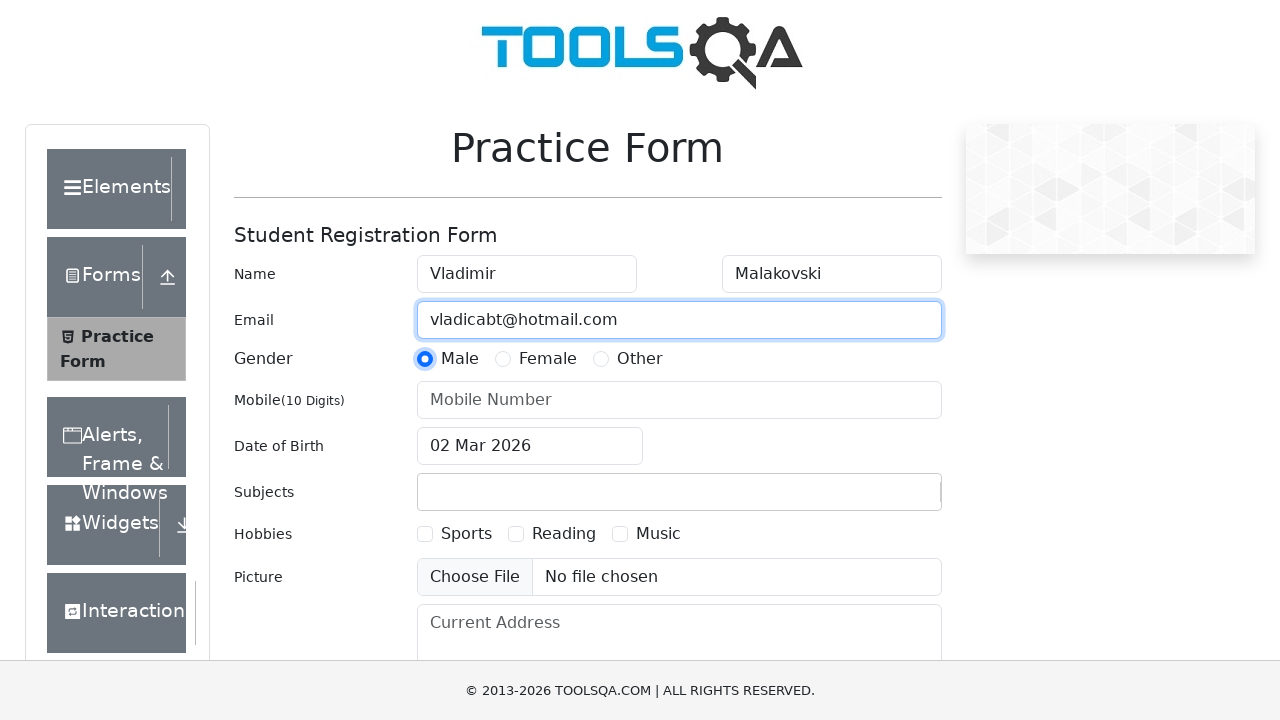

Filled phone number field with '0123456789' on #userNumber
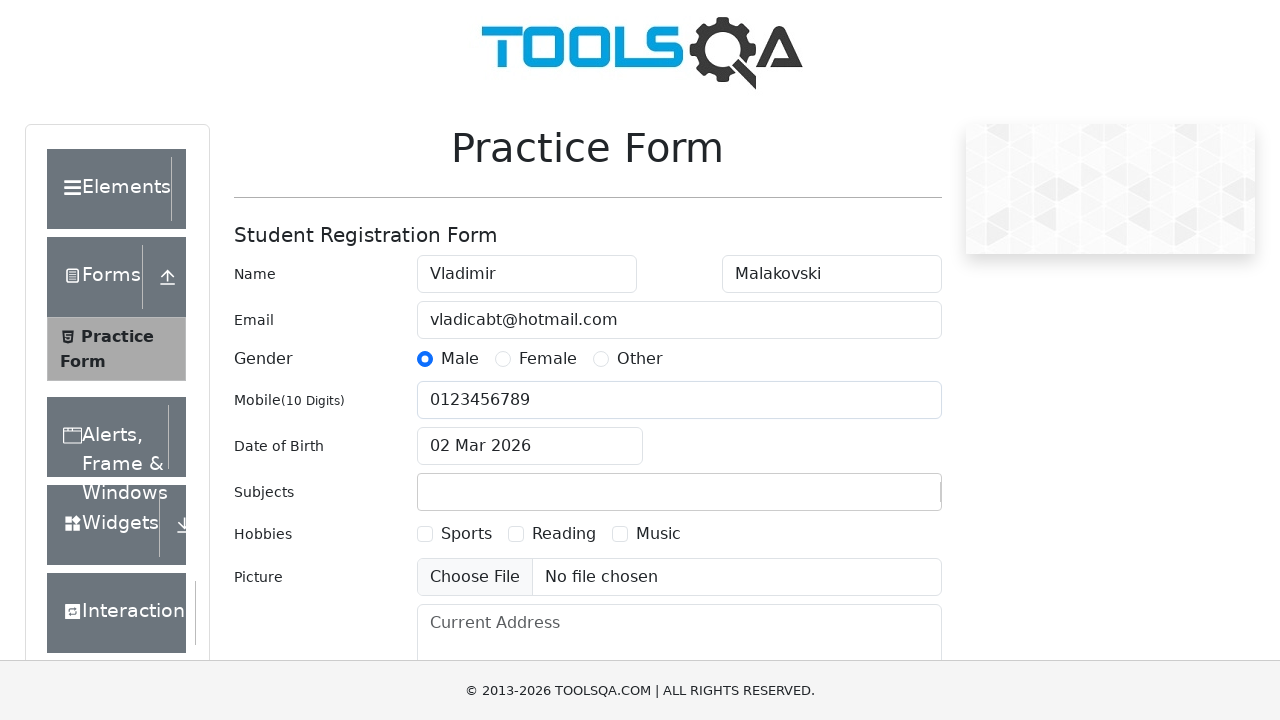

Typed 'Math' in subjects input field on #subjectsInput
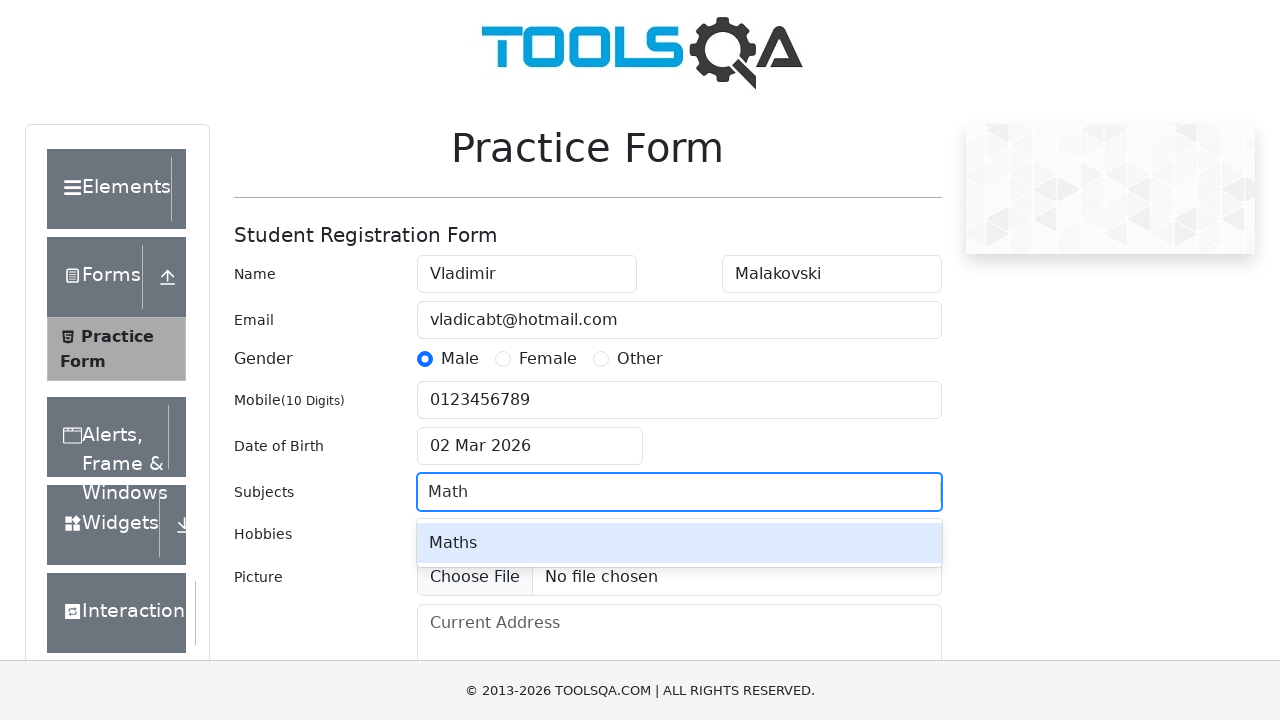

Pressed Enter to confirm Math subject selection on #subjectsInput
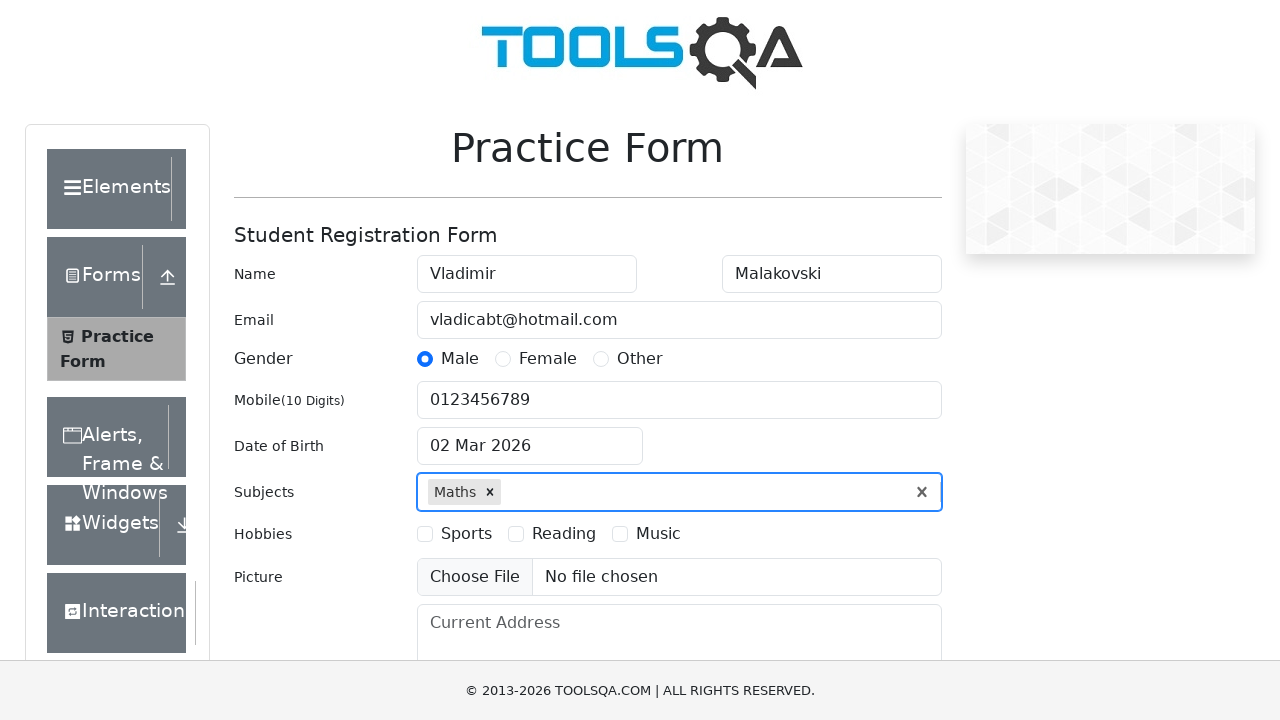

Selected Music hobby checkbox at (658, 534) on label[for='hobbies-checkbox-3']
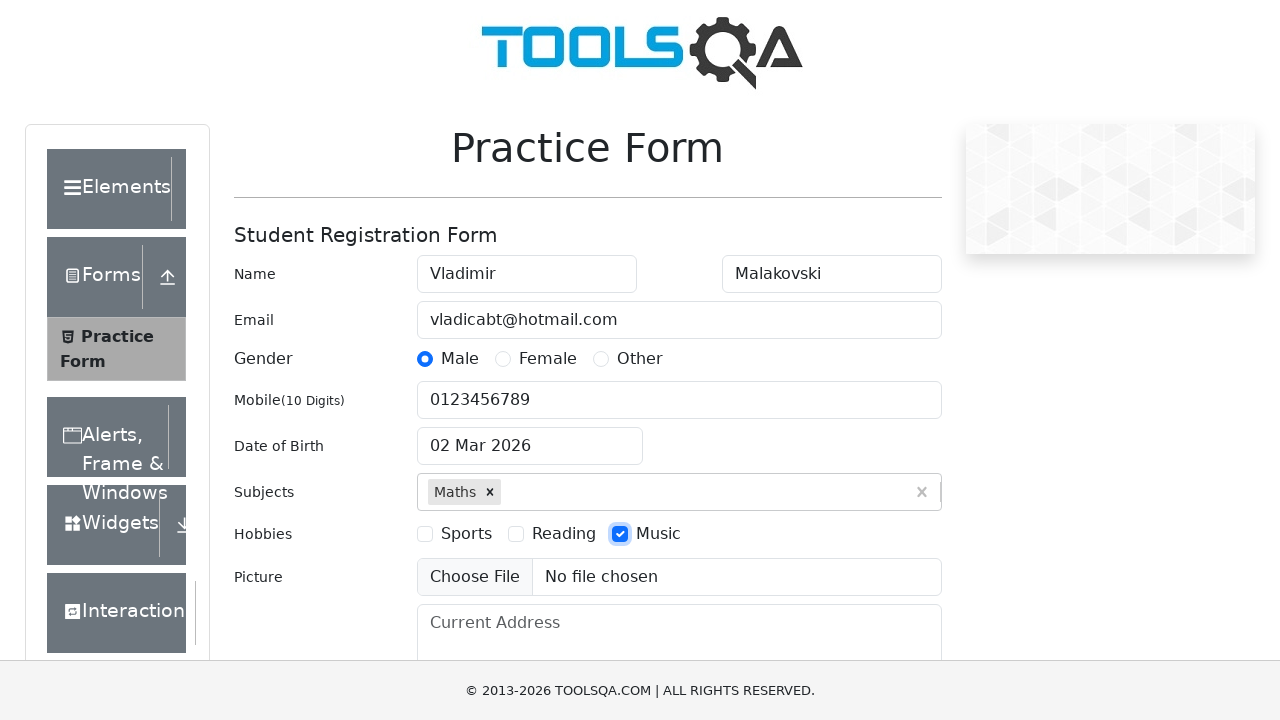

Filled current address field with 'Kire Kostadinovski 17' on #currentAddress
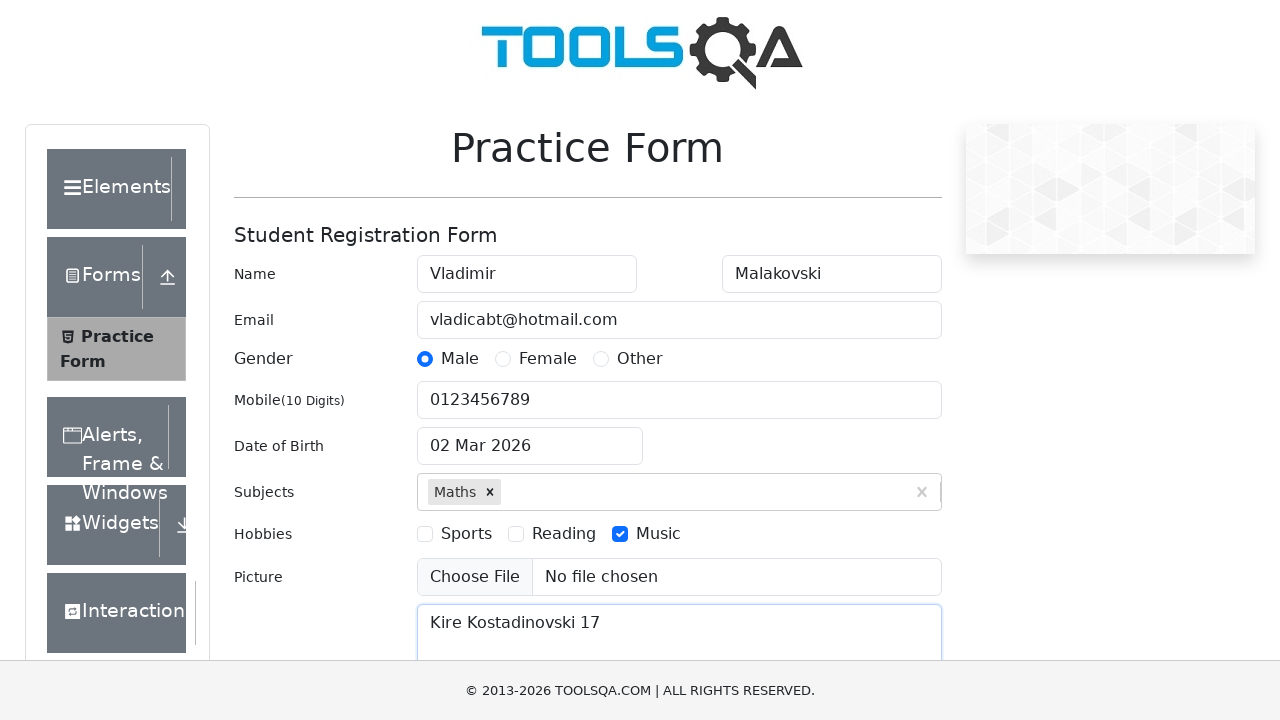

Opened date of birth picker at (530, 446) on #dateOfBirthInput
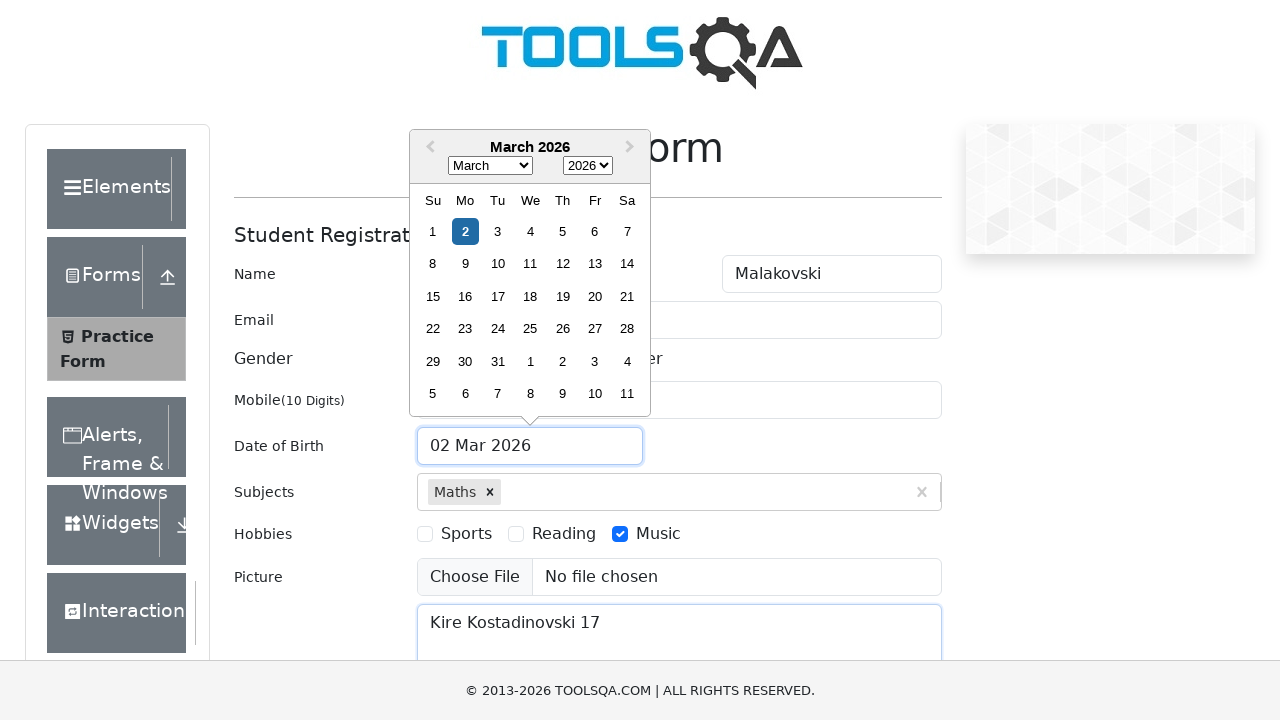

Selected March as the birth month on .react-datepicker__month-select
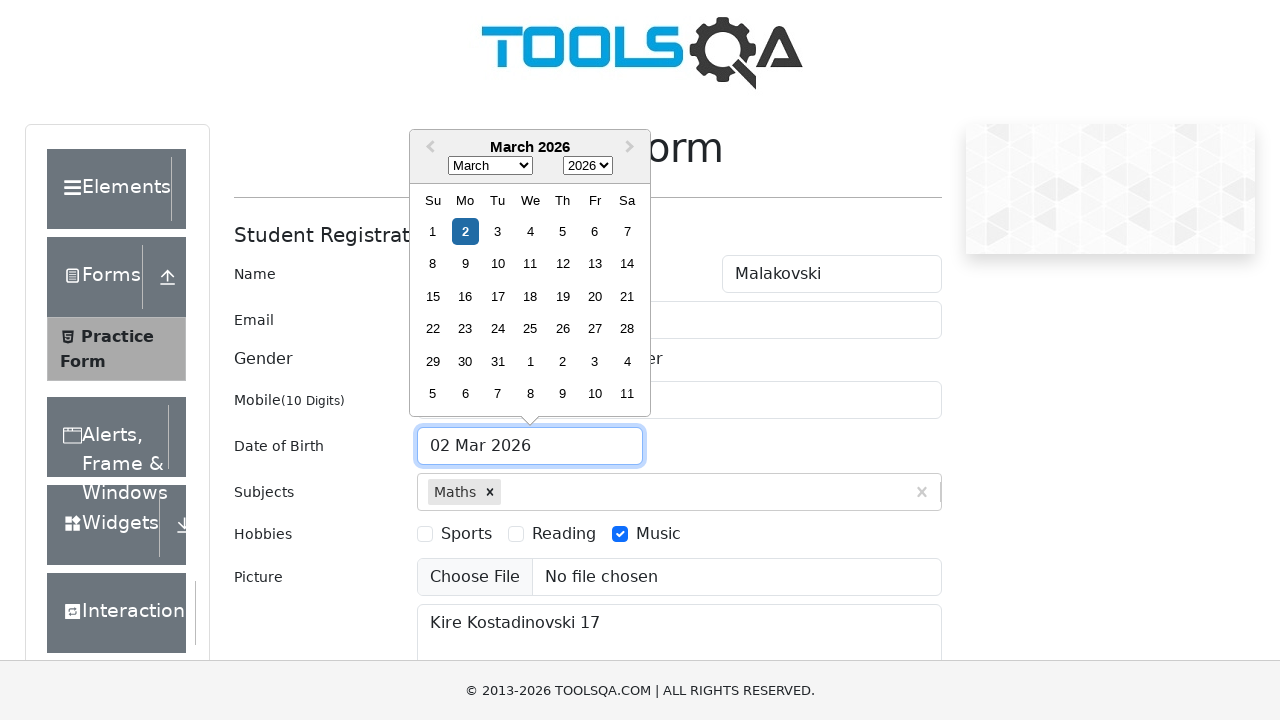

Selected 2022 as the birth year on .react-datepicker__year-select
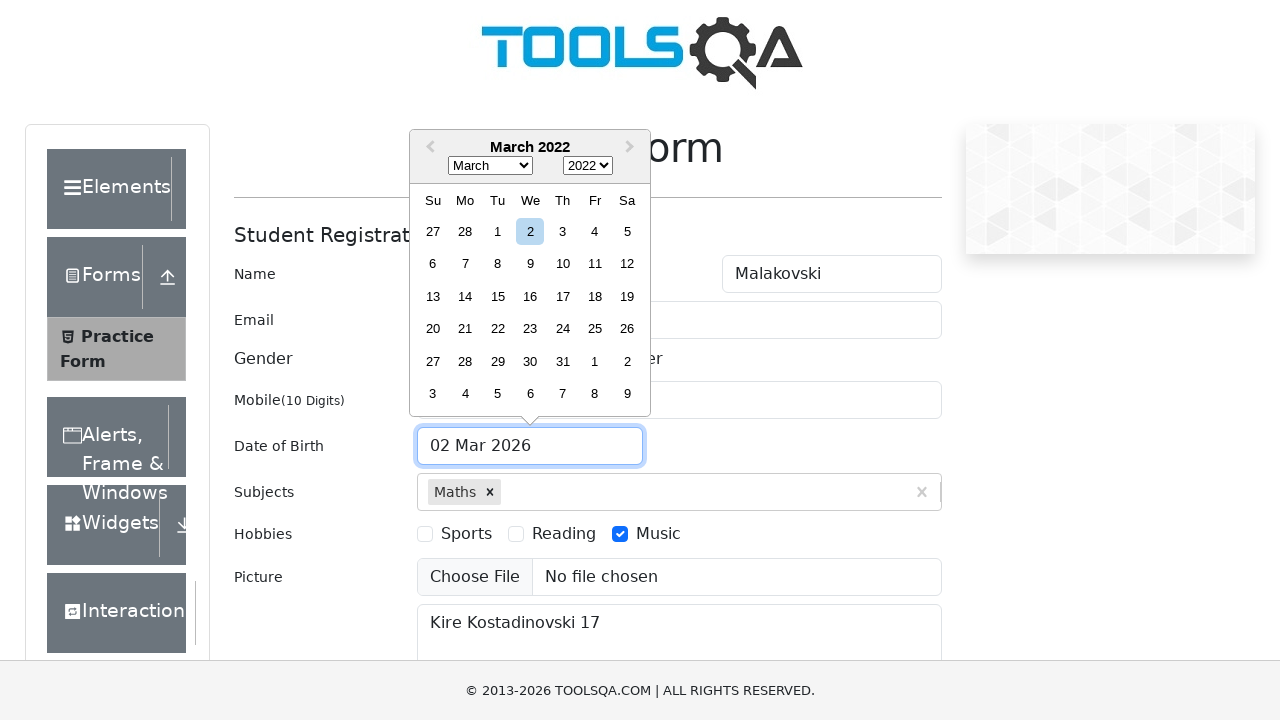

Selected day 13 for date of birth at (433, 296) on .react-datepicker__day--013
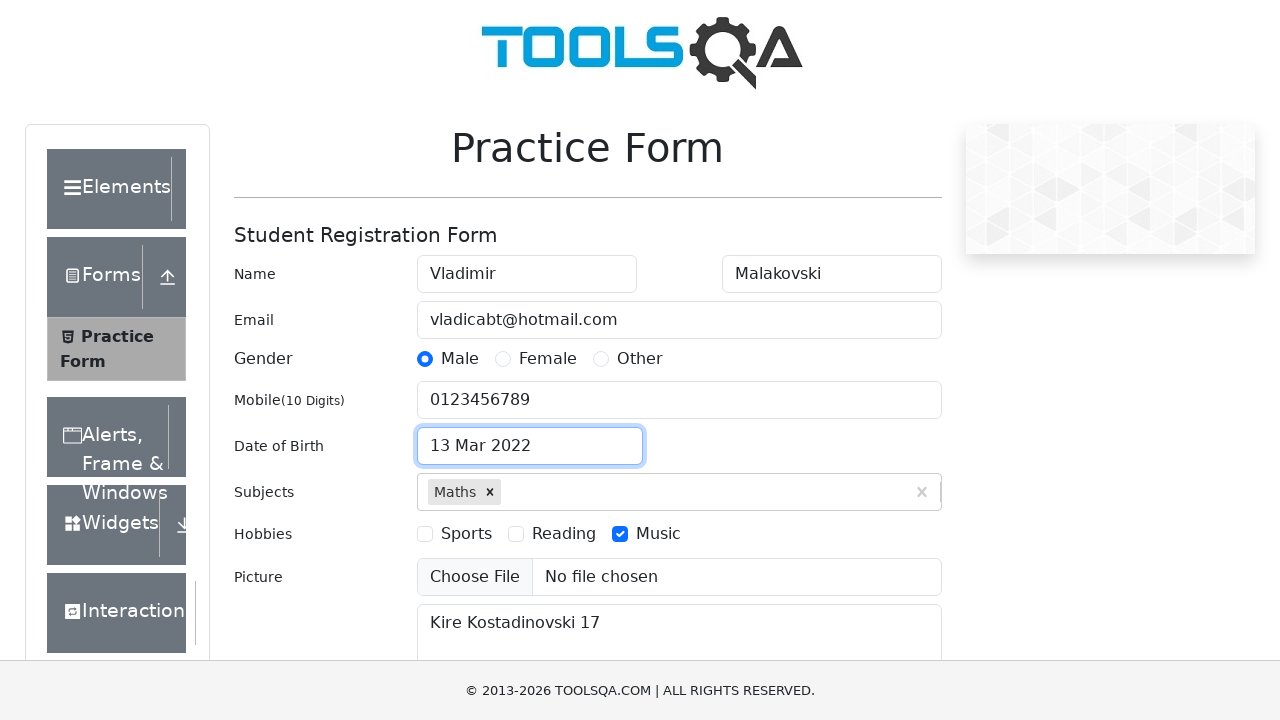

Opened state dropdown menu at (527, 437) on #state
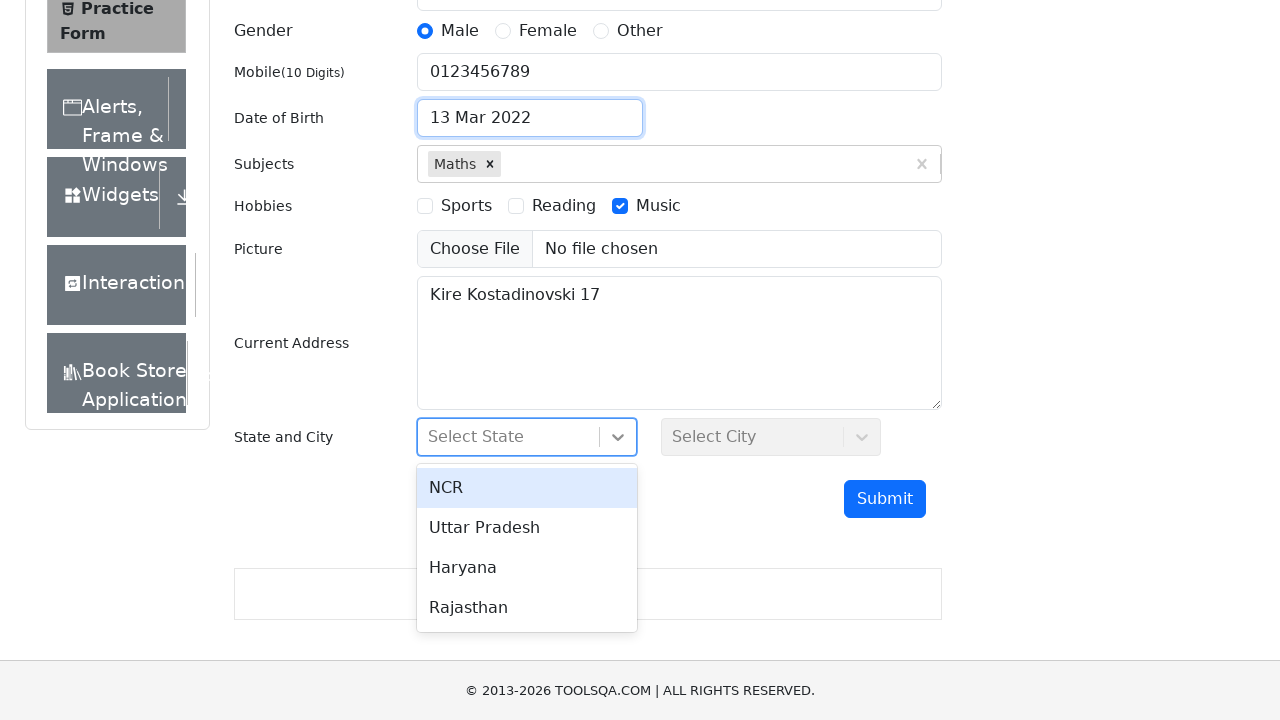

Typed 'Uttar' in state search field on #react-select-3-input
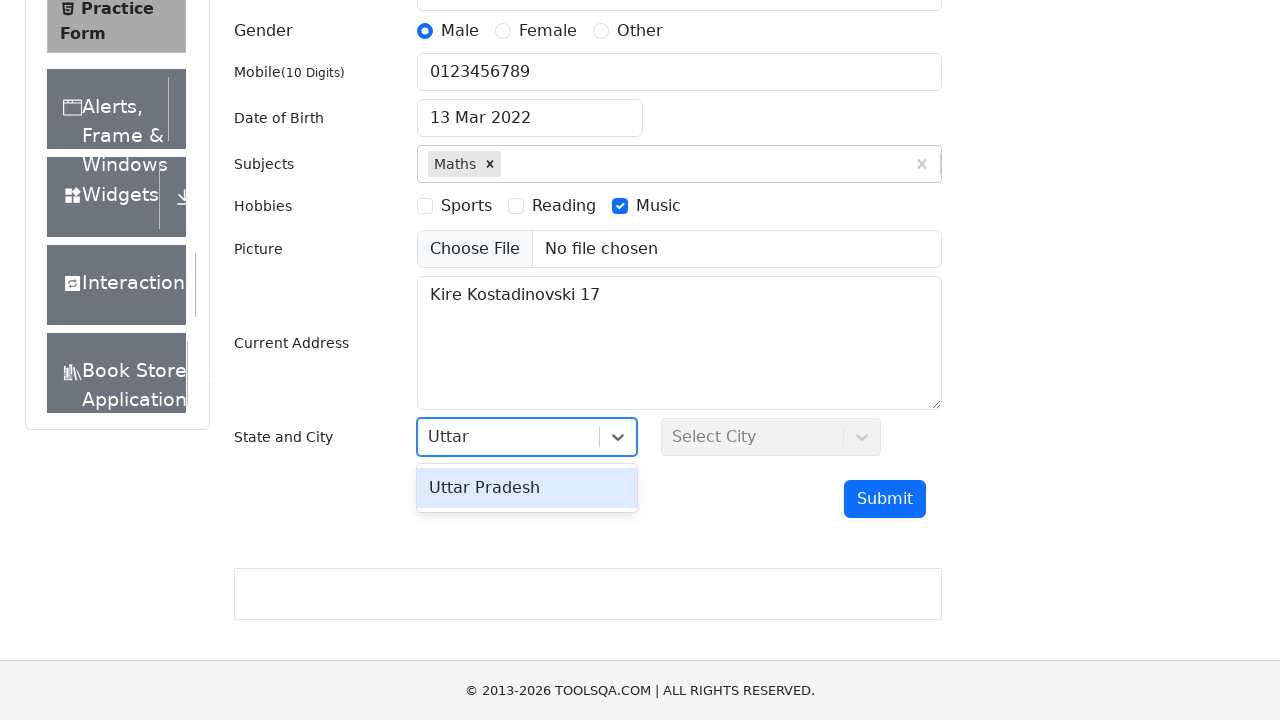

Waited for state dropdown option to appear
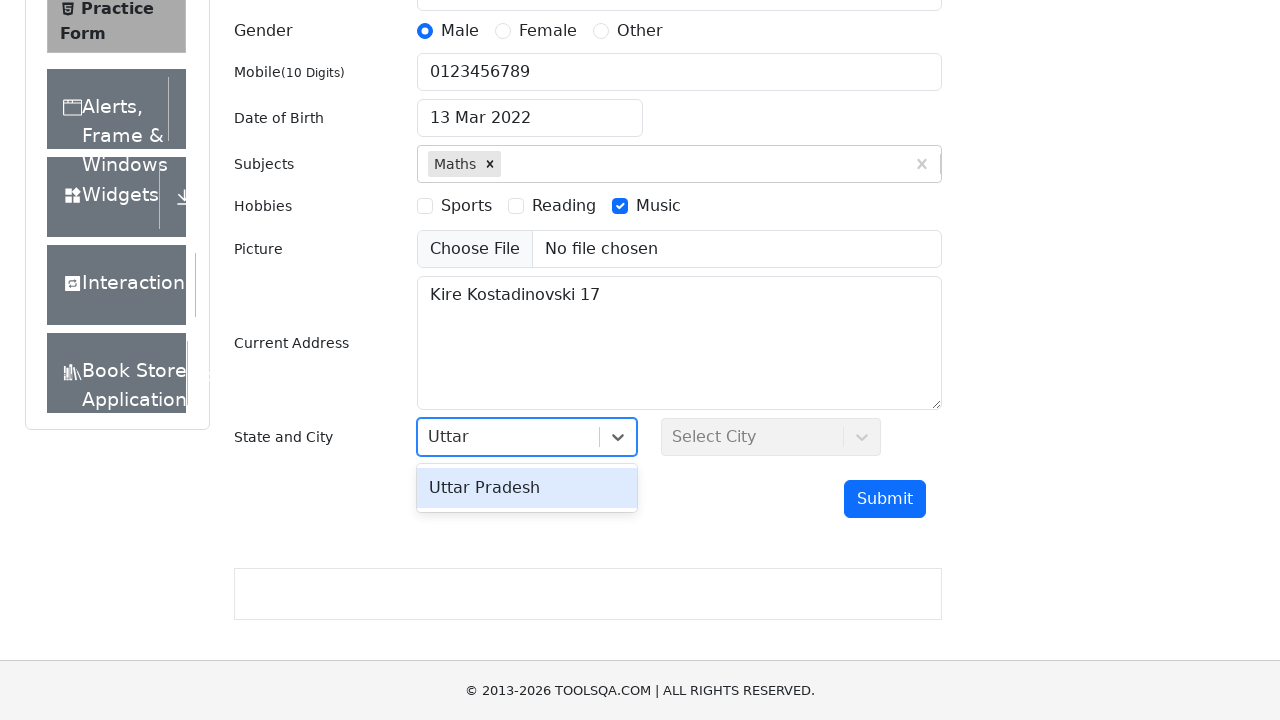

Selected state option from dropdown at (527, 488) on xpath=//div[contains(@id,'react-select')]
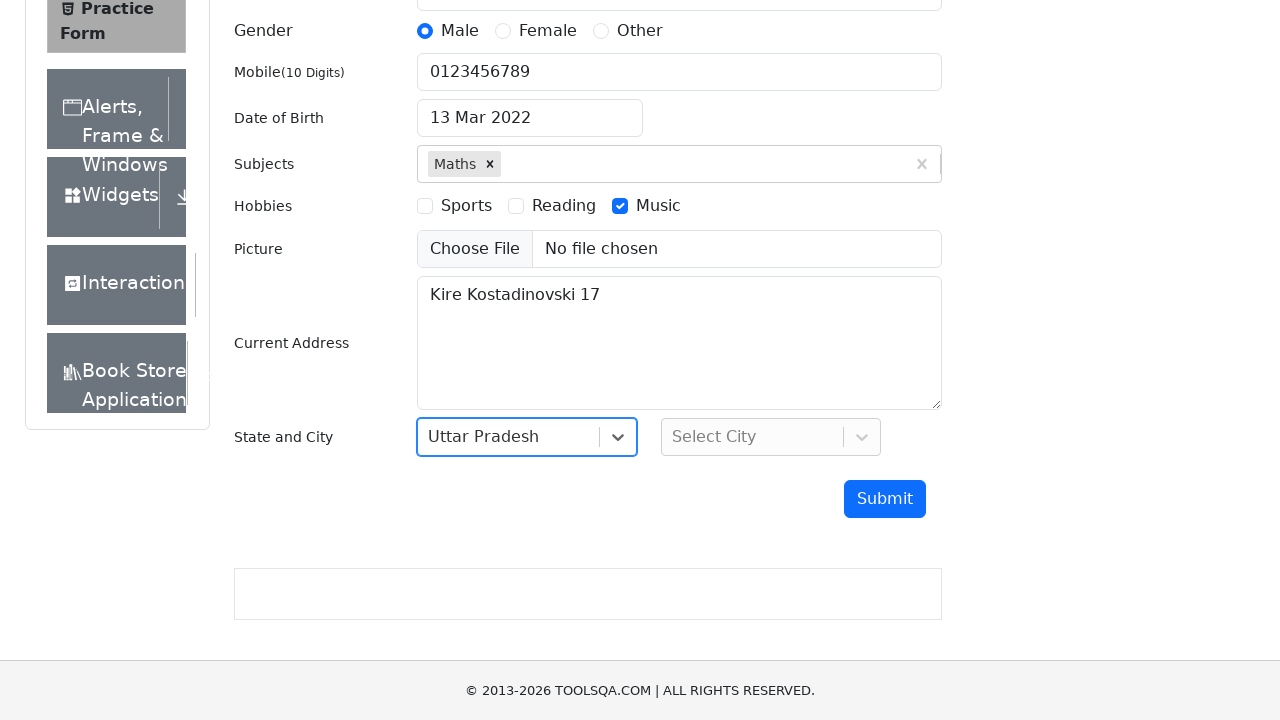

Typed 'Merrut' in city search field on #react-select-4-input
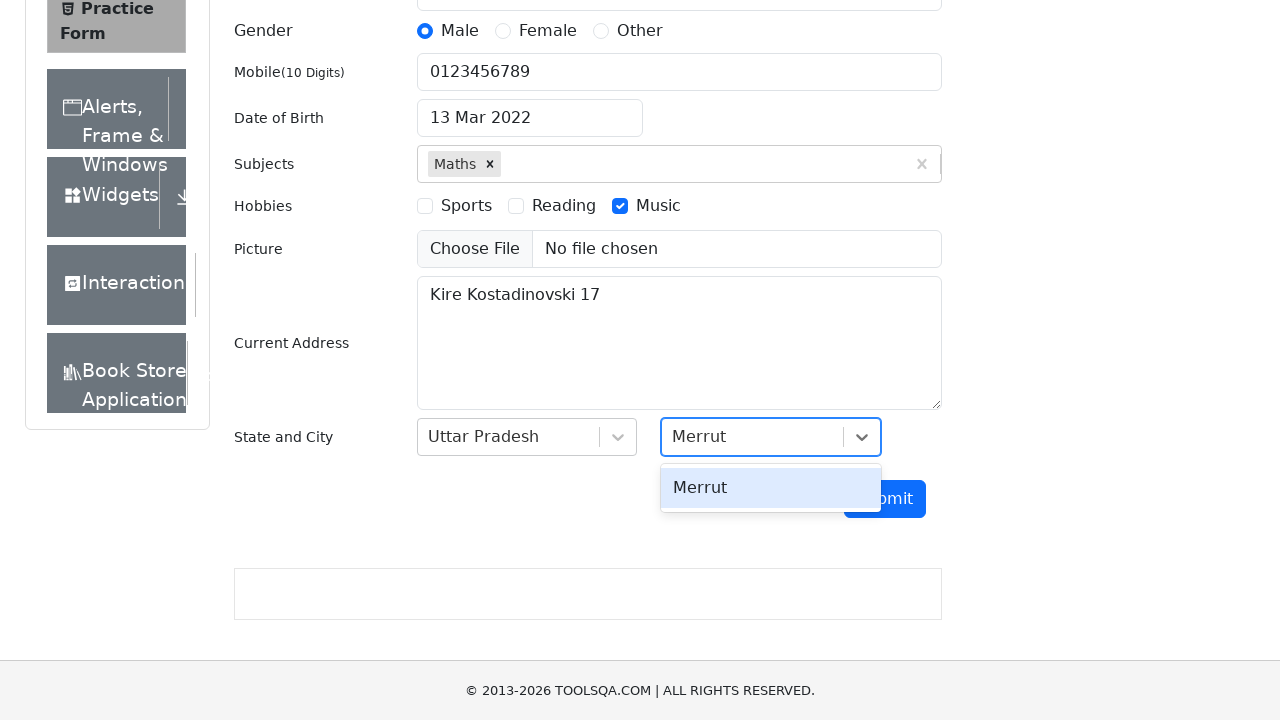

Waited for city dropdown option to appear
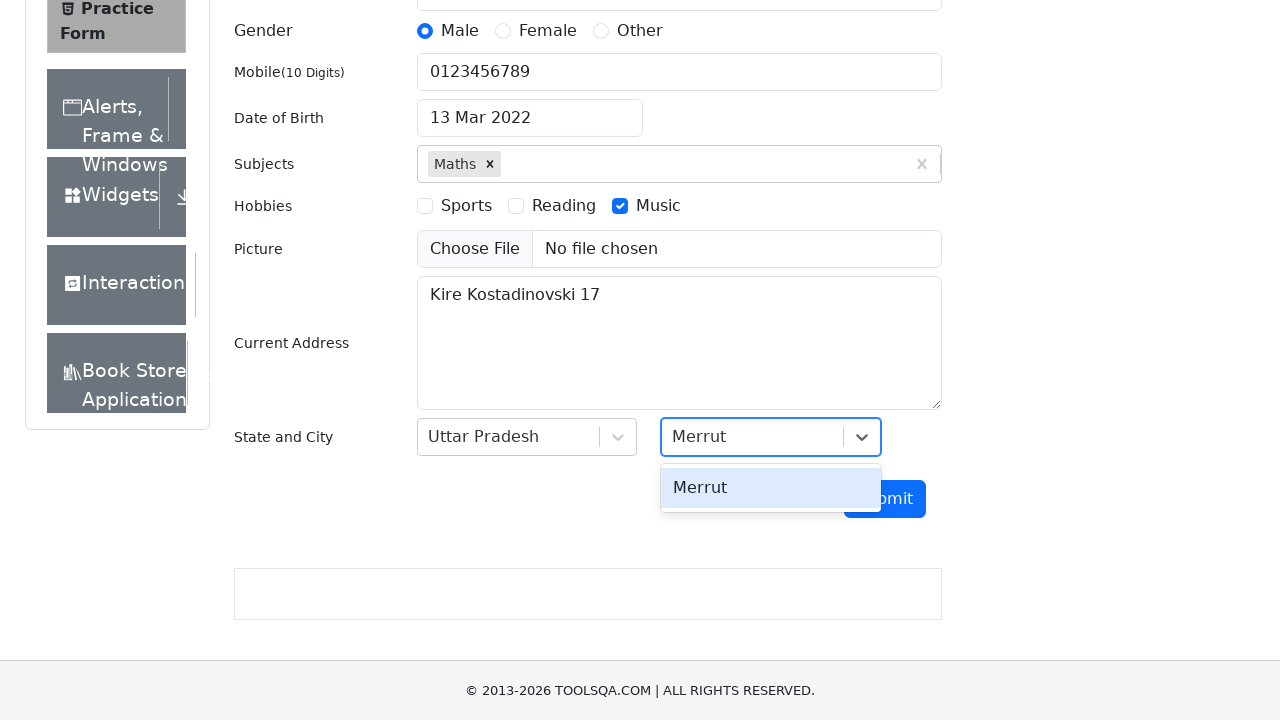

Selected city option from dropdown at (771, 488) on xpath=//div[contains(@id,'react-select')]
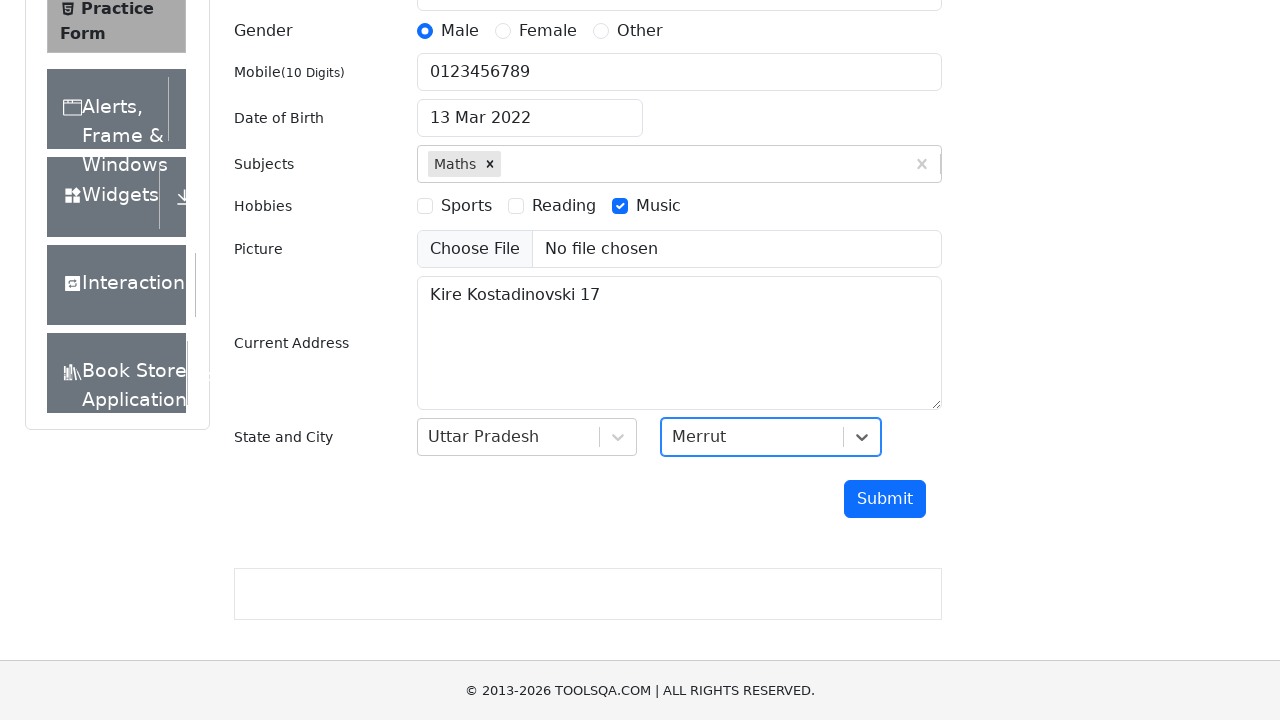

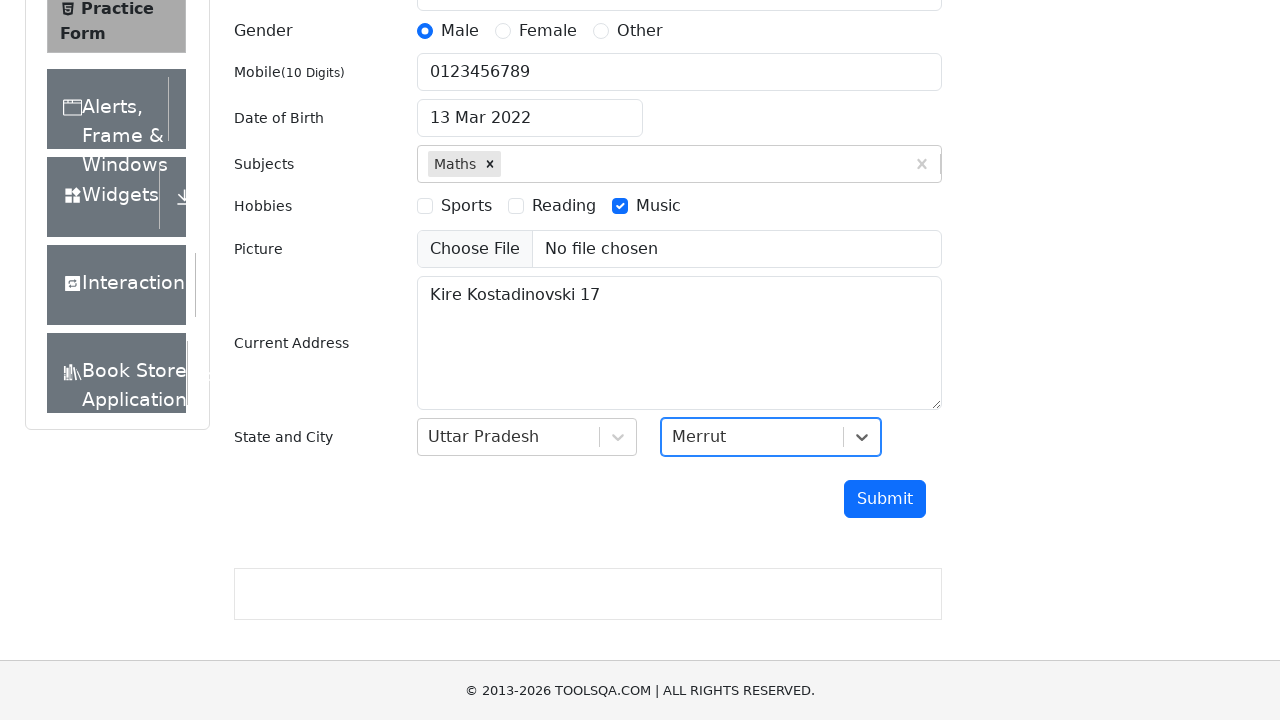